Tests canvas drawing functionality by clicking and dragging on the HTML canvas element to draw a shape

Starting URL: http://www.htmlcanvasstudio.com

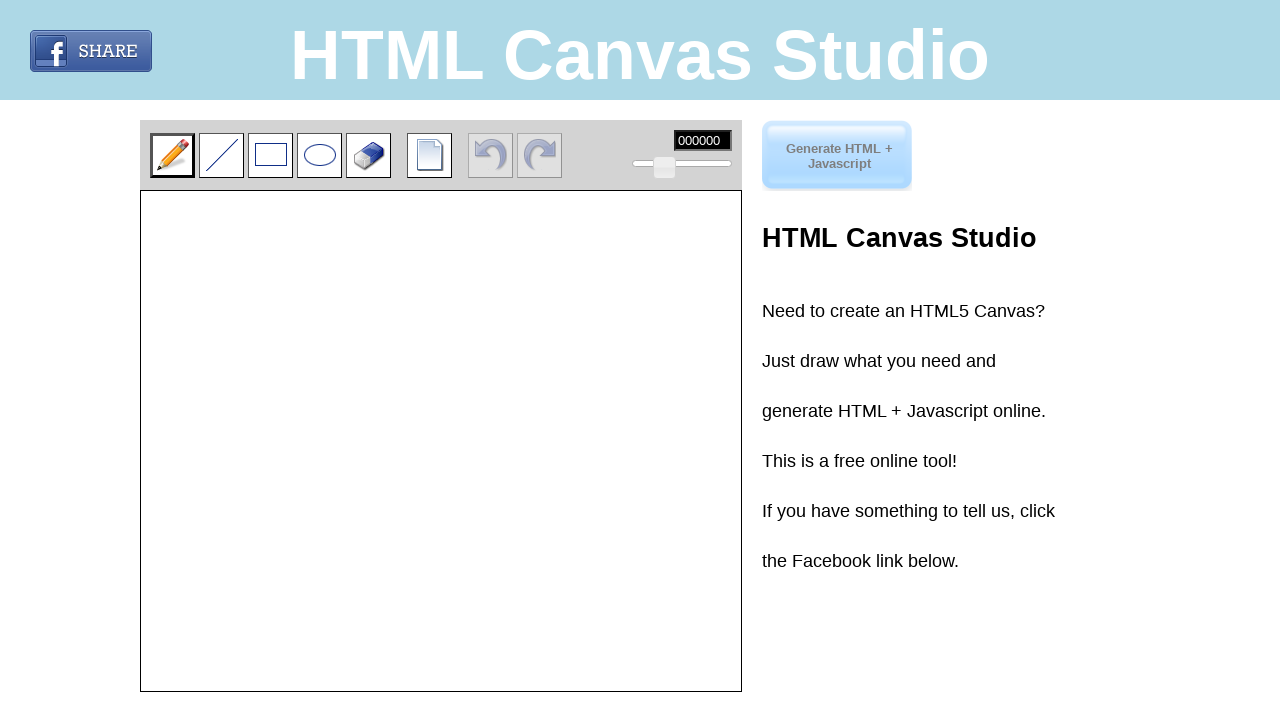

Waited for canvas element #imageTemp to be ready
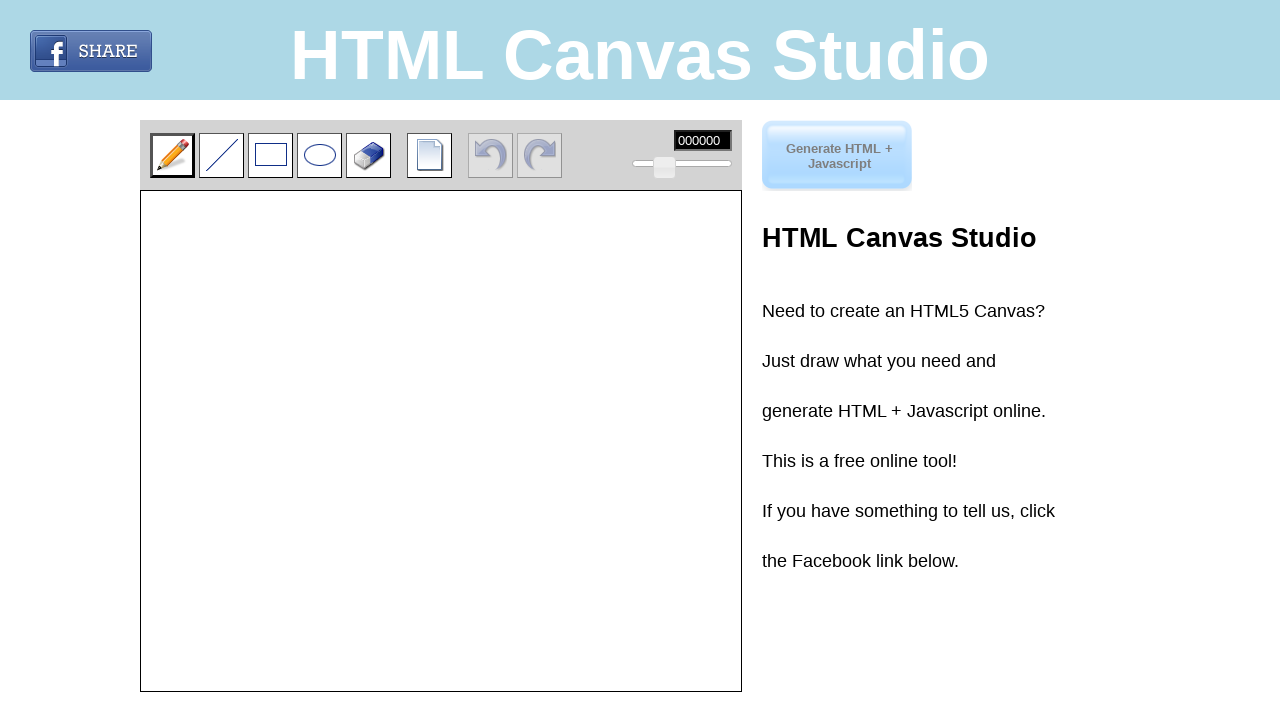

Located canvas element #imageTemp
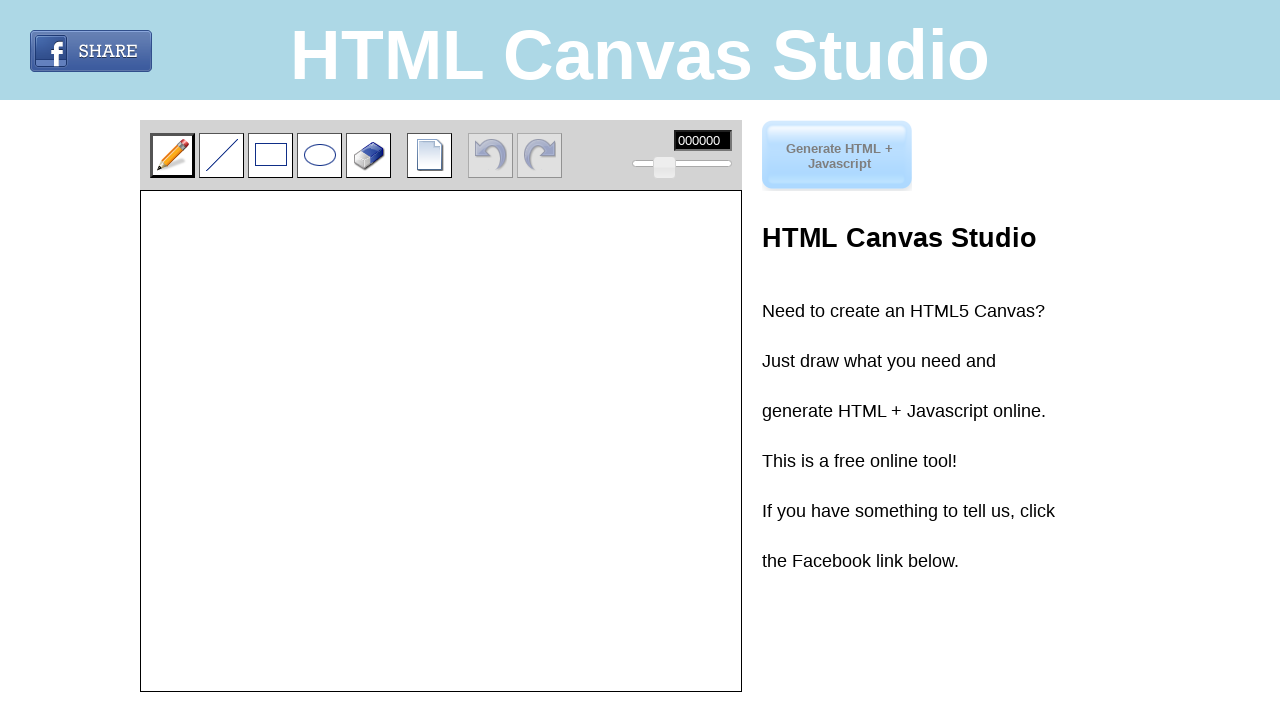

Retrieved bounding box of canvas element
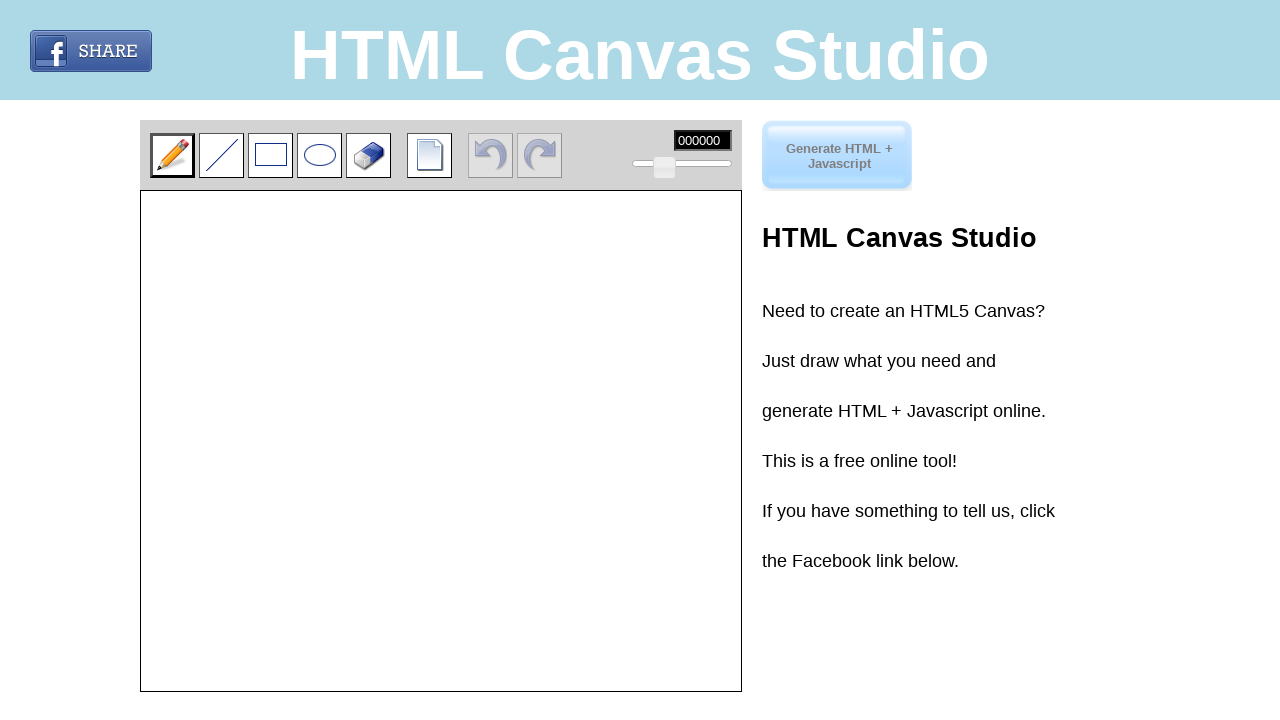

Moved mouse to canvas center position at (441, 441)
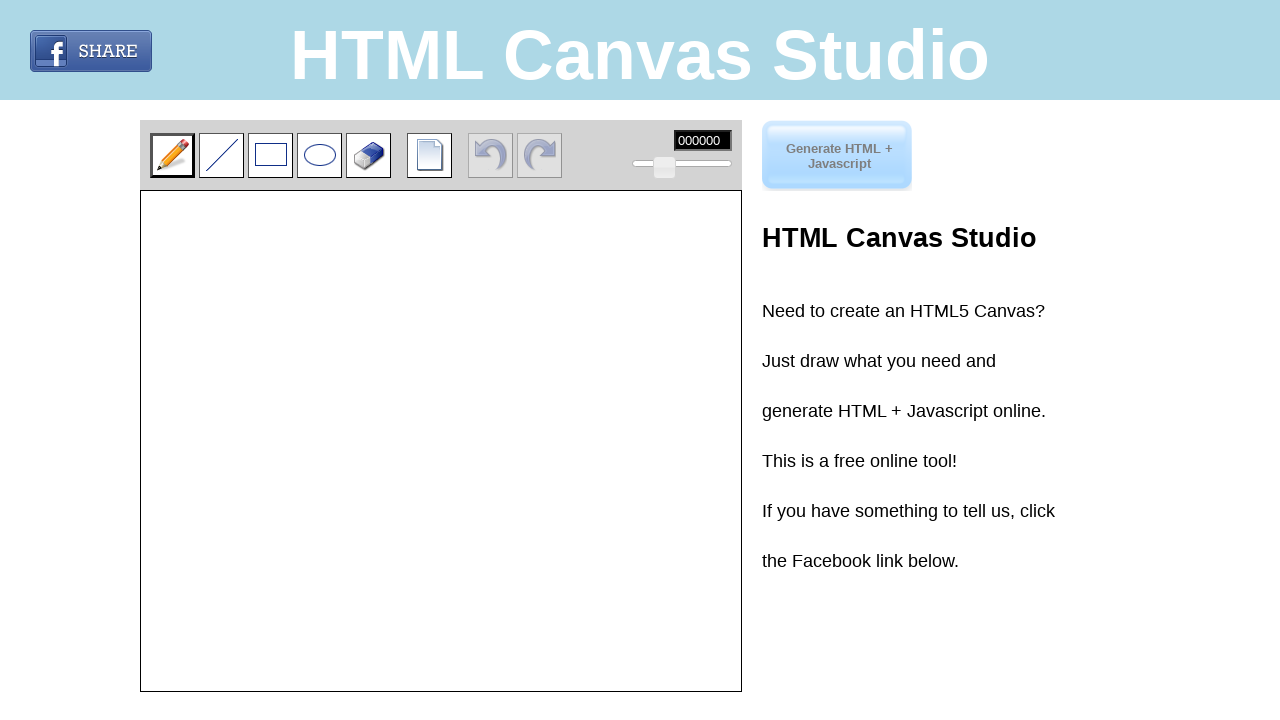

Pressed mouse button down at canvas center at (441, 441)
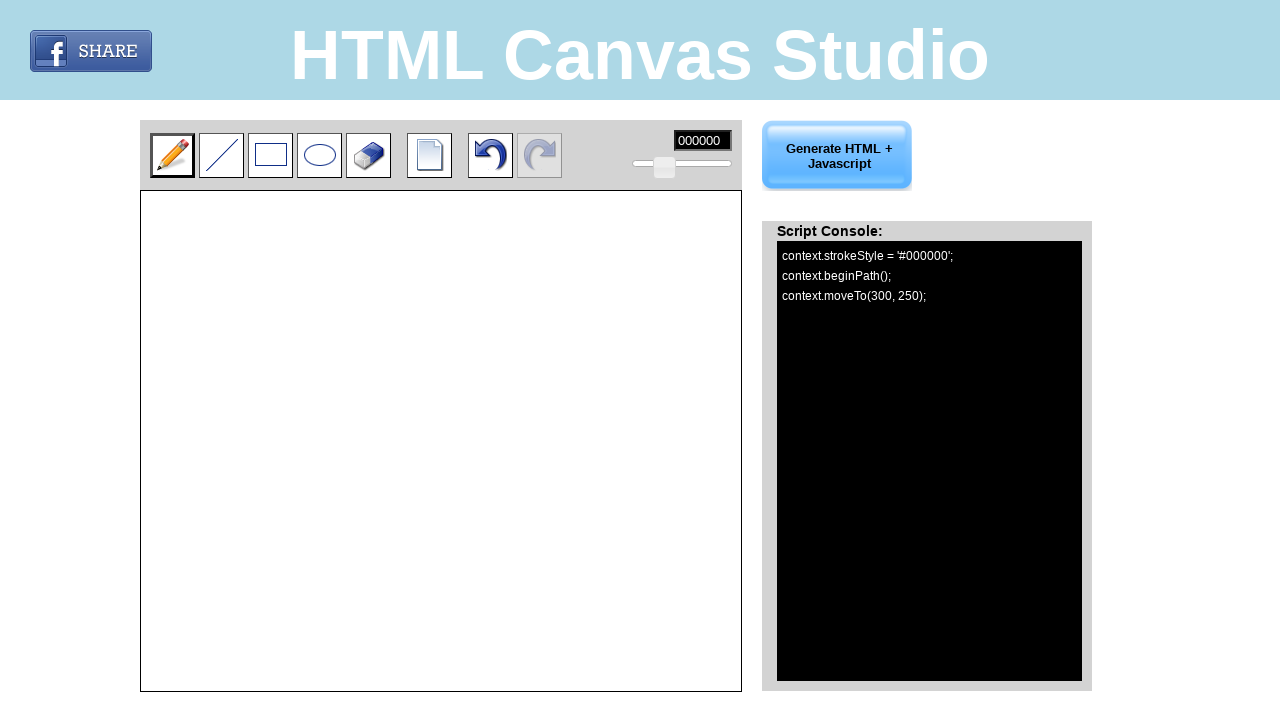

Dragged mouse to offset (100, 100) while drawing at (541, 541)
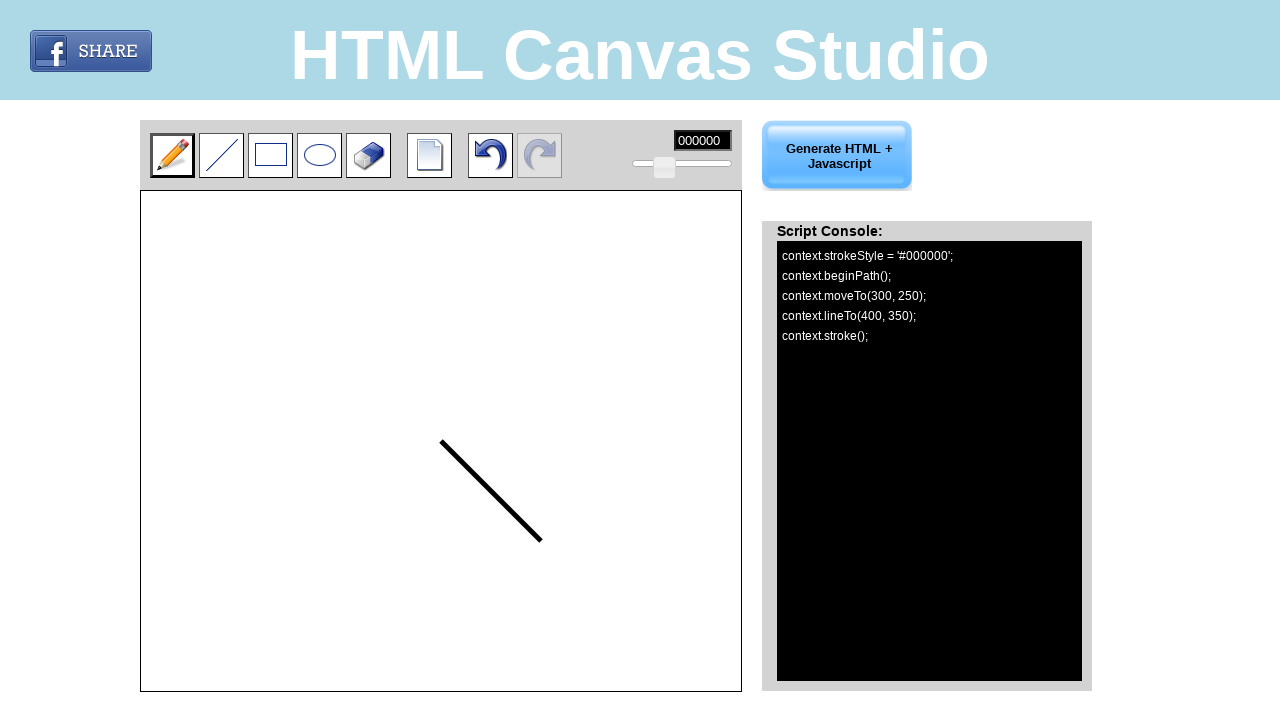

Dragged mouse to offset (50, 90) while drawing at (491, 531)
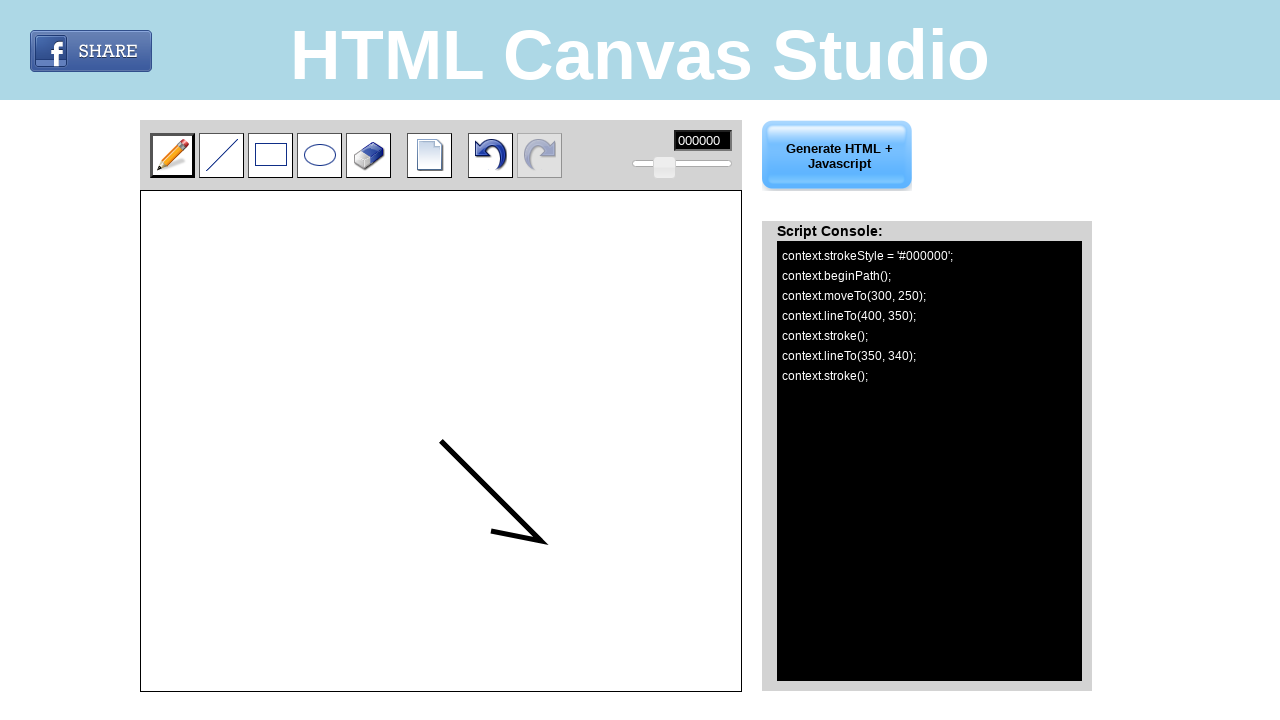

Released mouse button to complete drawing at (491, 531)
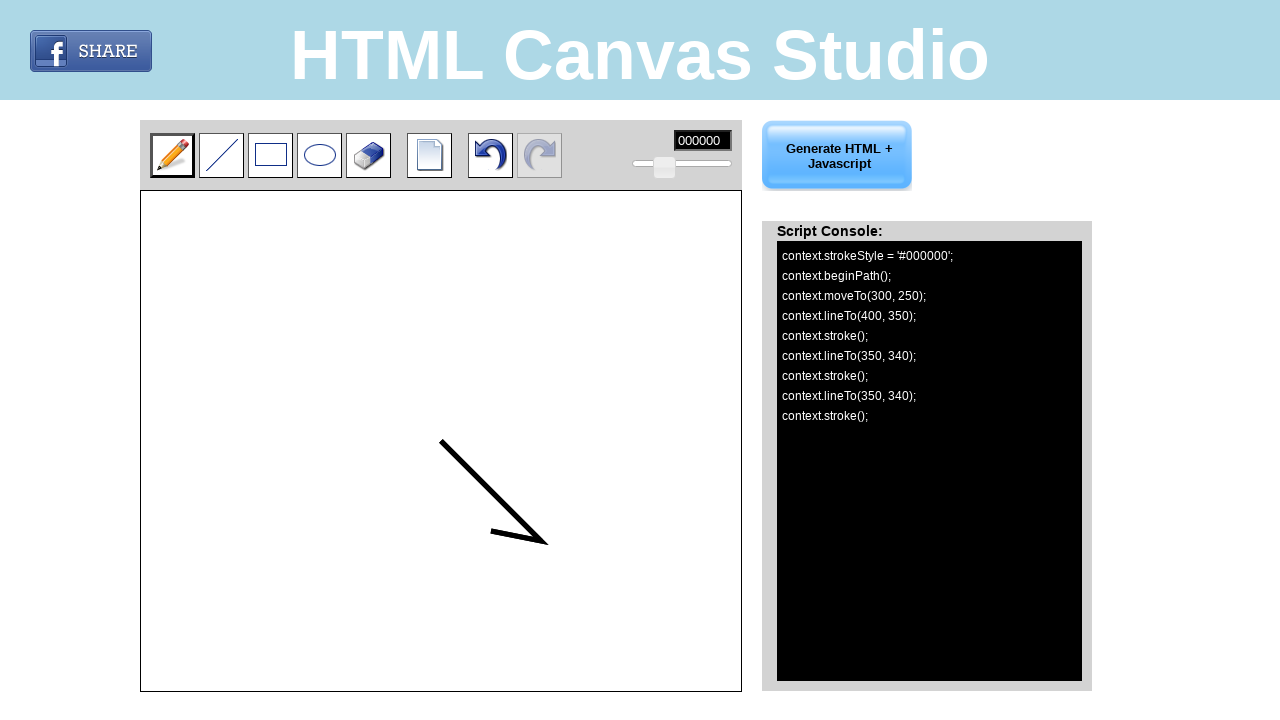

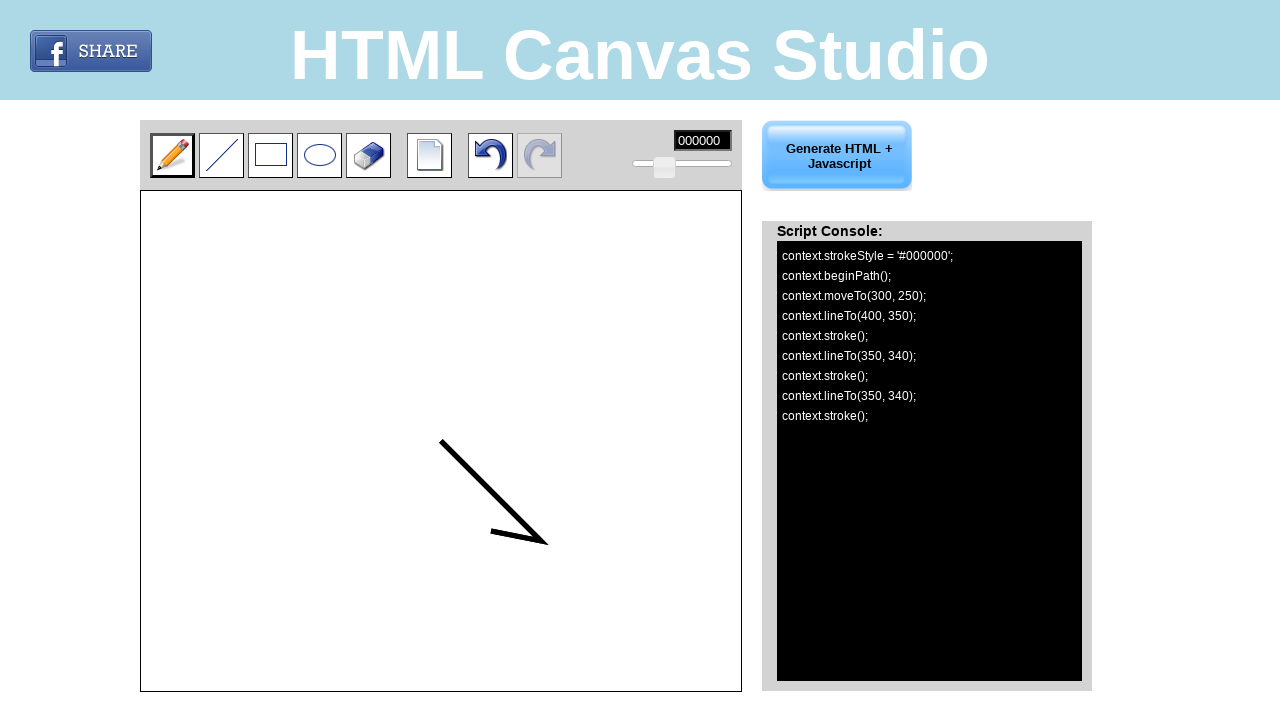